Captures the web page title and verifies it matches the expected value

Starting URL: https://opensource-demo.orangehrmlive.com

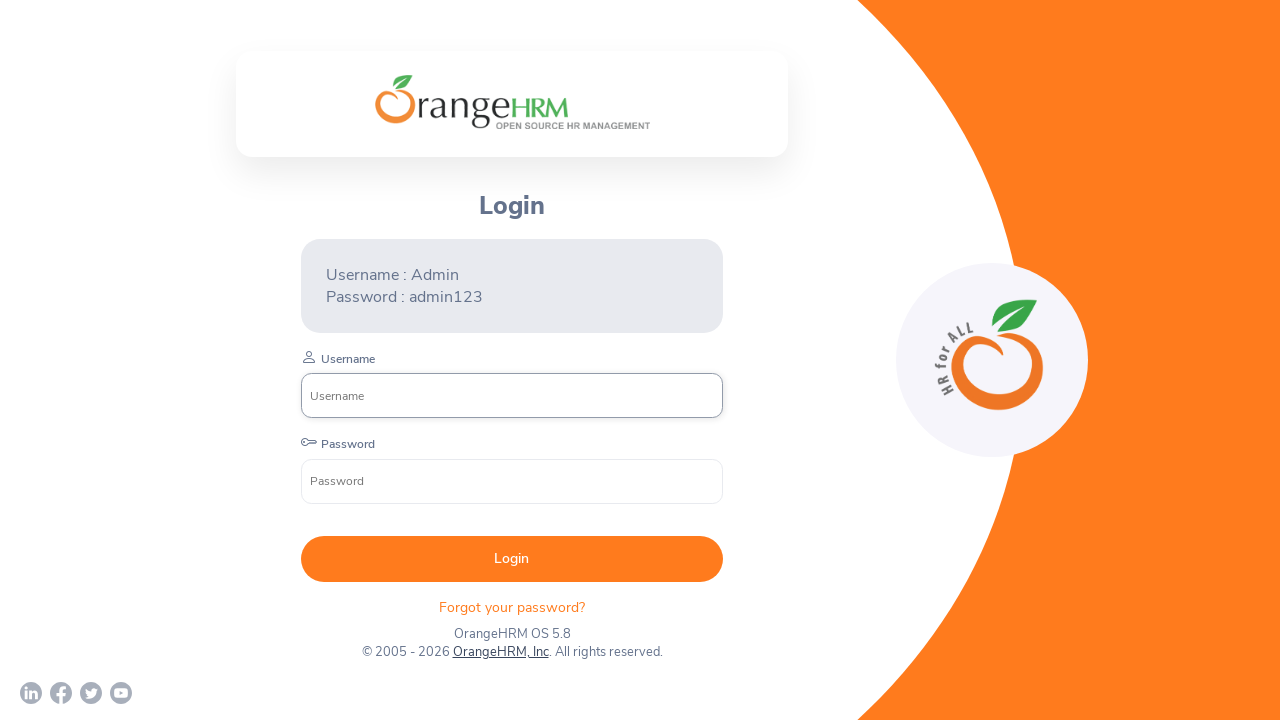

Verified page title matches 'OrangeHRM'
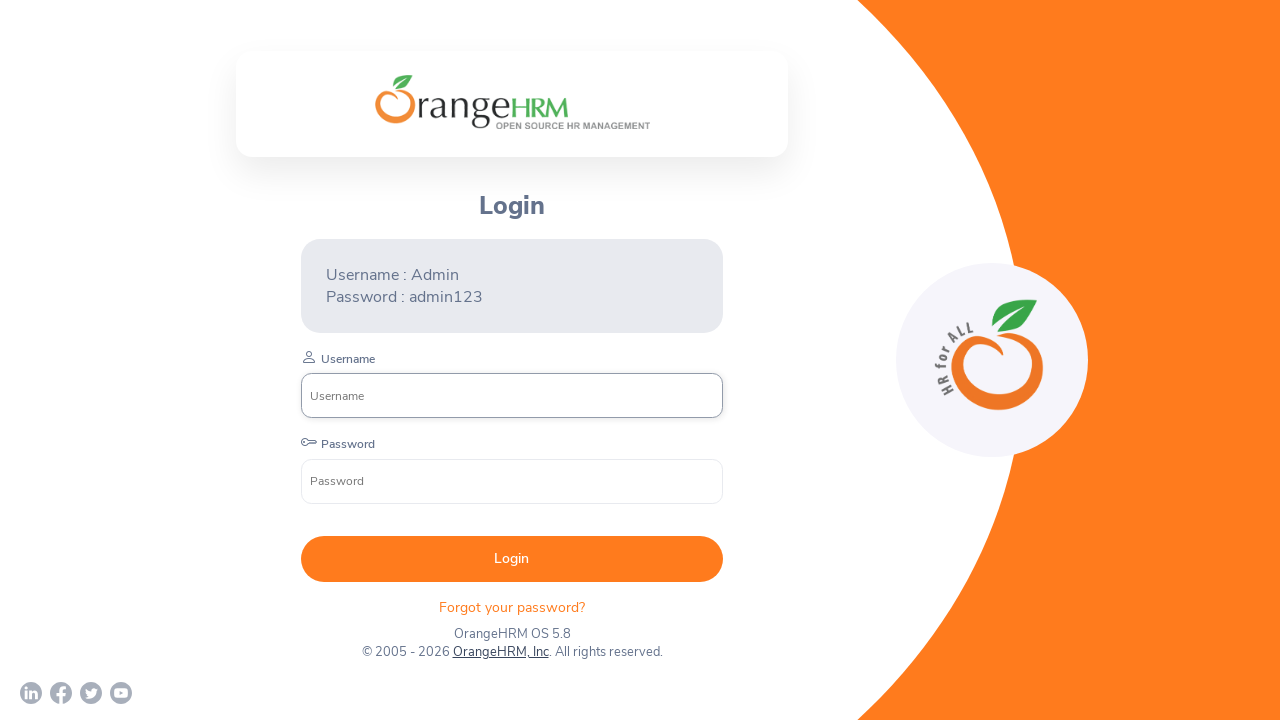

Test passed - page title is correct
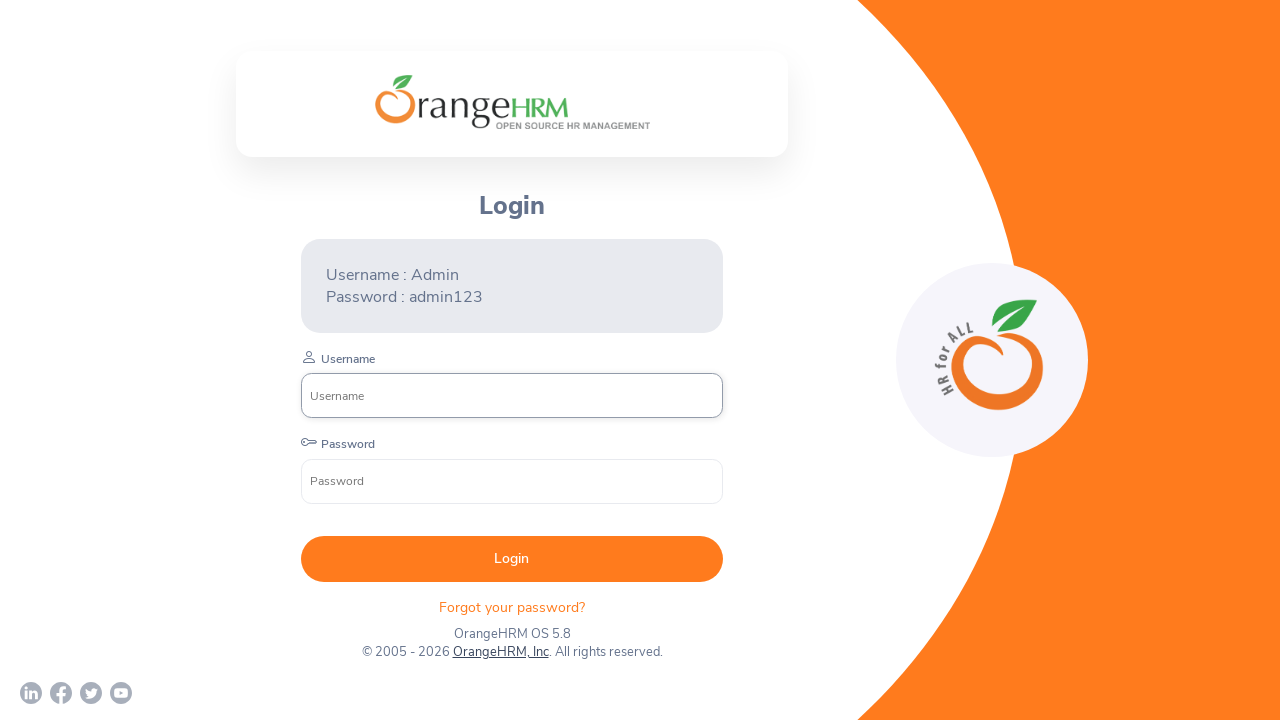

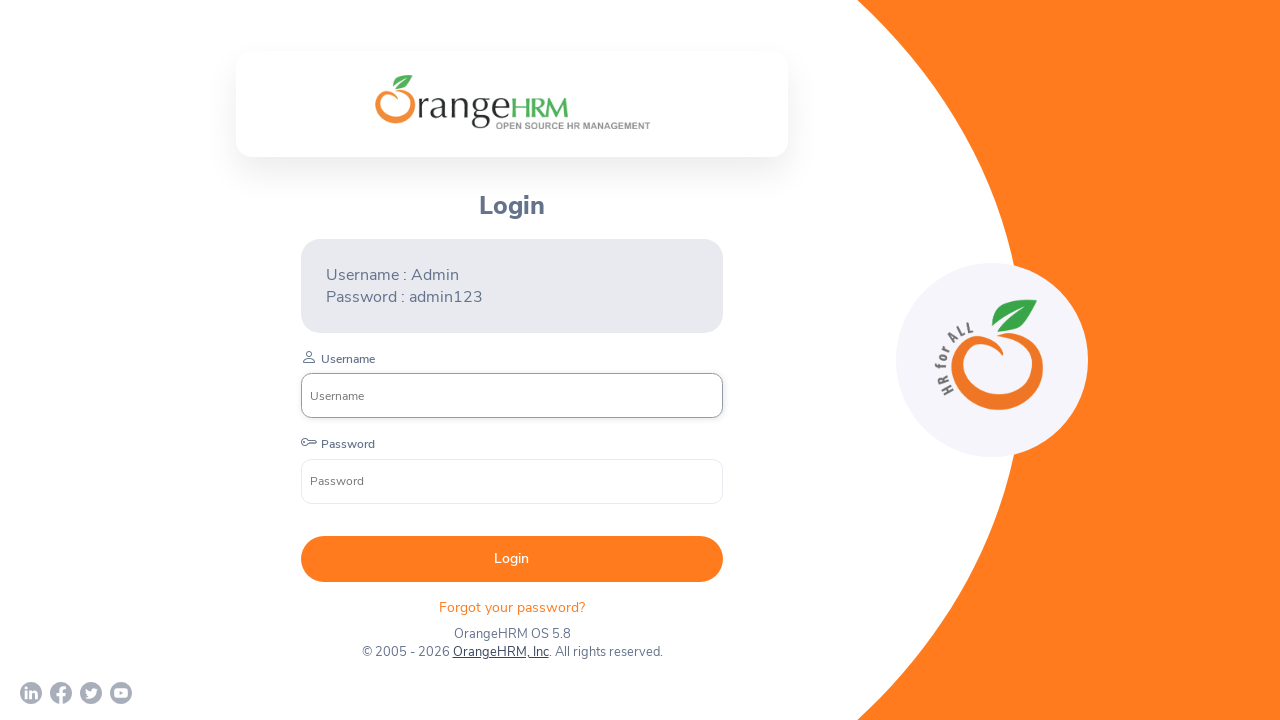